Tests modal dialog functionality by clicking a button to open a modal and then clicking the close button to dismiss it

Starting URL: https://formy-project.herokuapp.com/modal

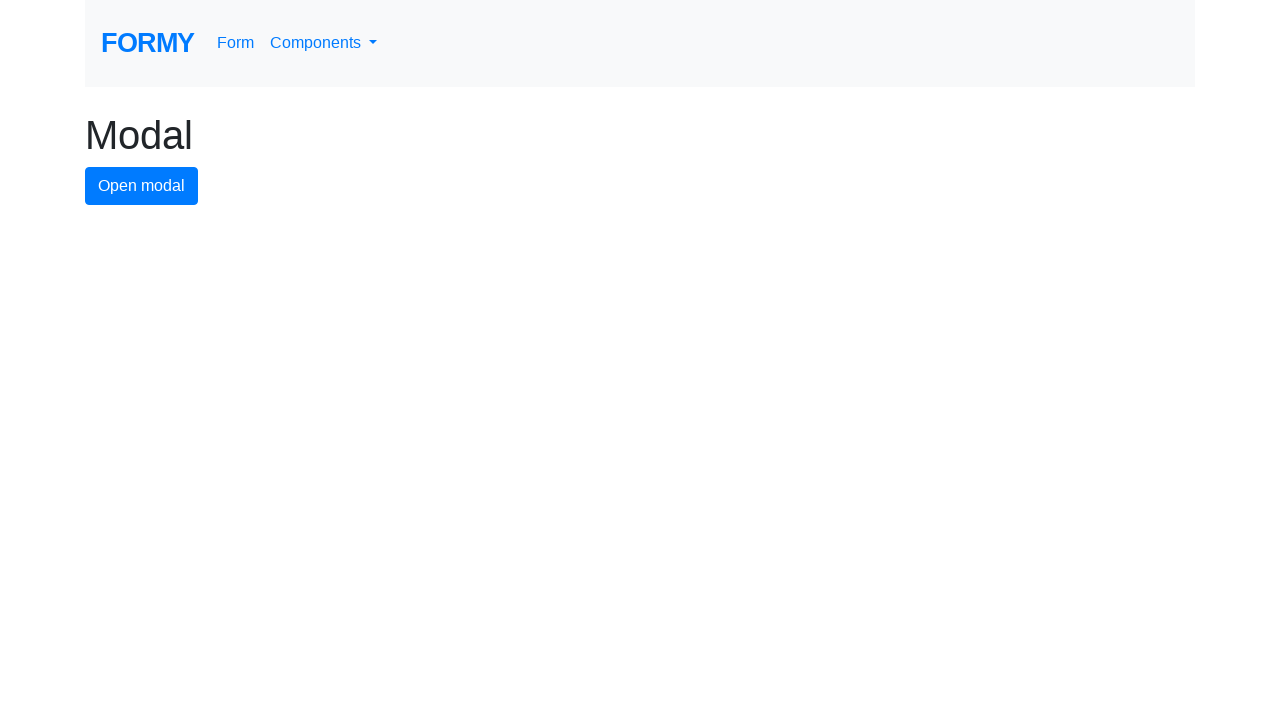

Clicked button to open modal dialog at (142, 186) on #modal-button
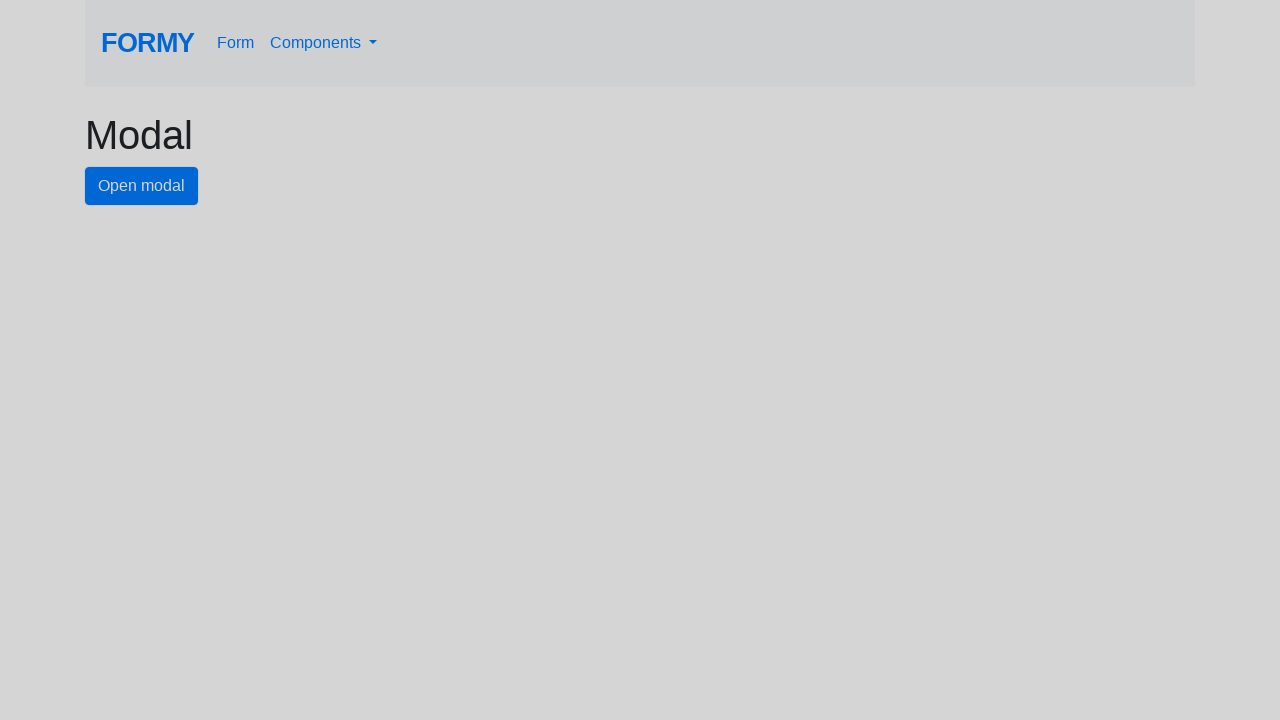

Clicked close button to dismiss modal dialog at (782, 184) on #close-button
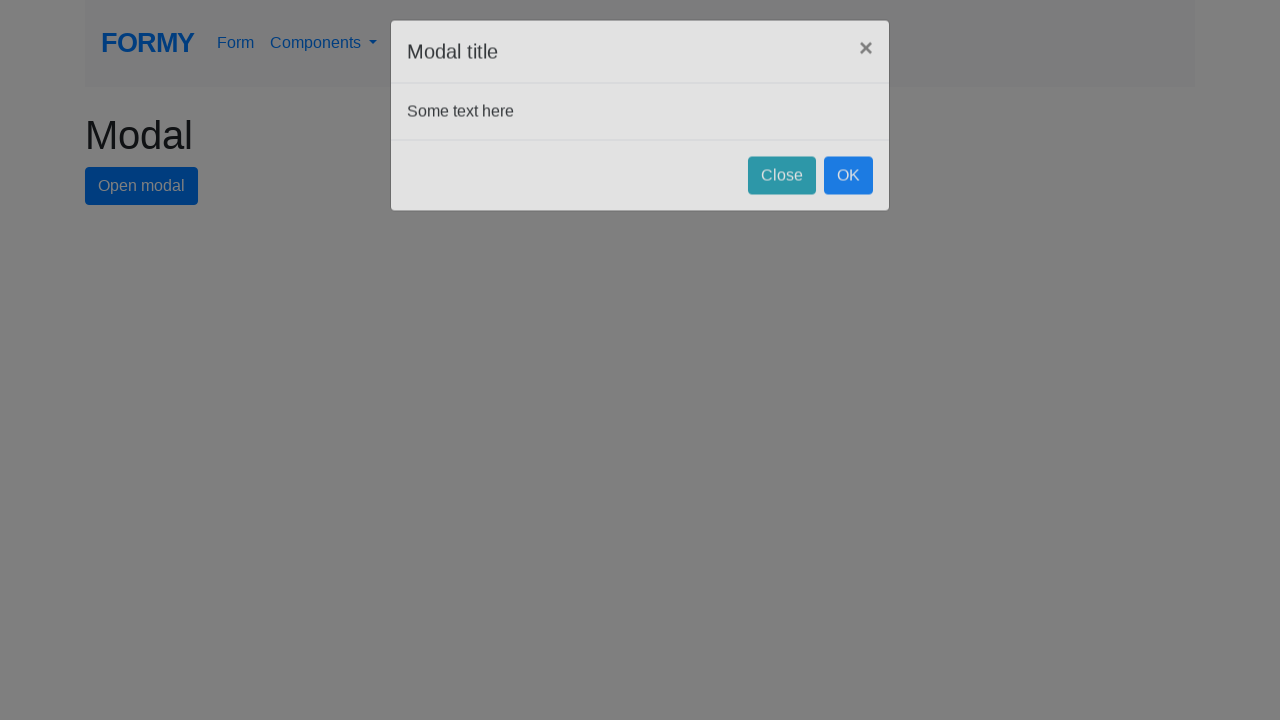

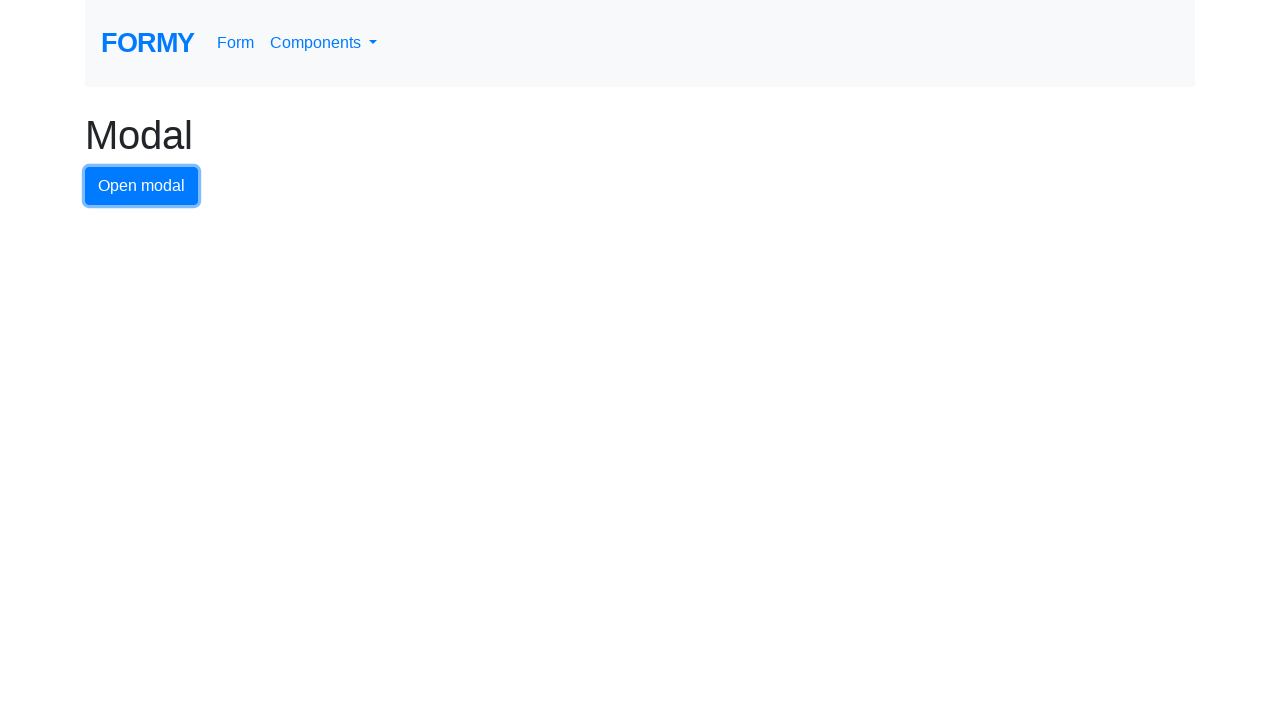